Navigates to the Text Box page, enters "John Doe" in the Full Name field, clicks Submit, and verifies the output shows "Name:John Doe".

Starting URL: https://demoqa.com/elements

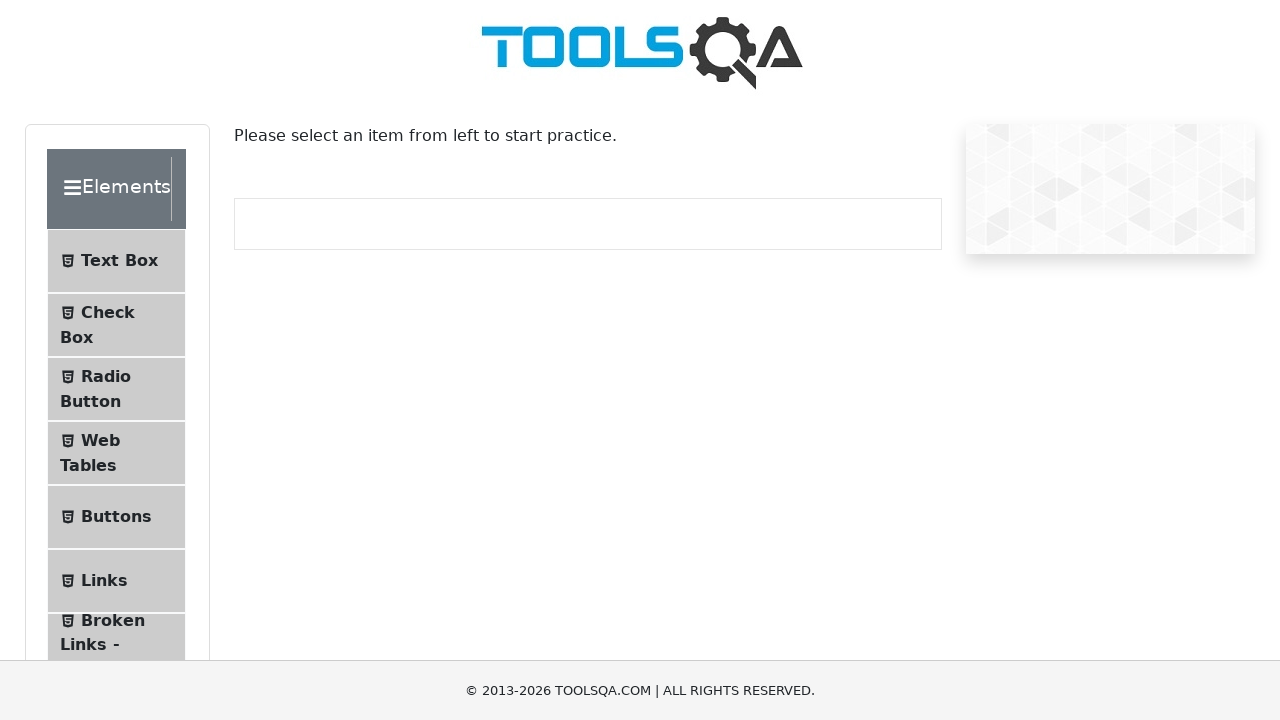

Clicked the 'Text Box' menu item at (119, 261) on internal:text="Text Box"i
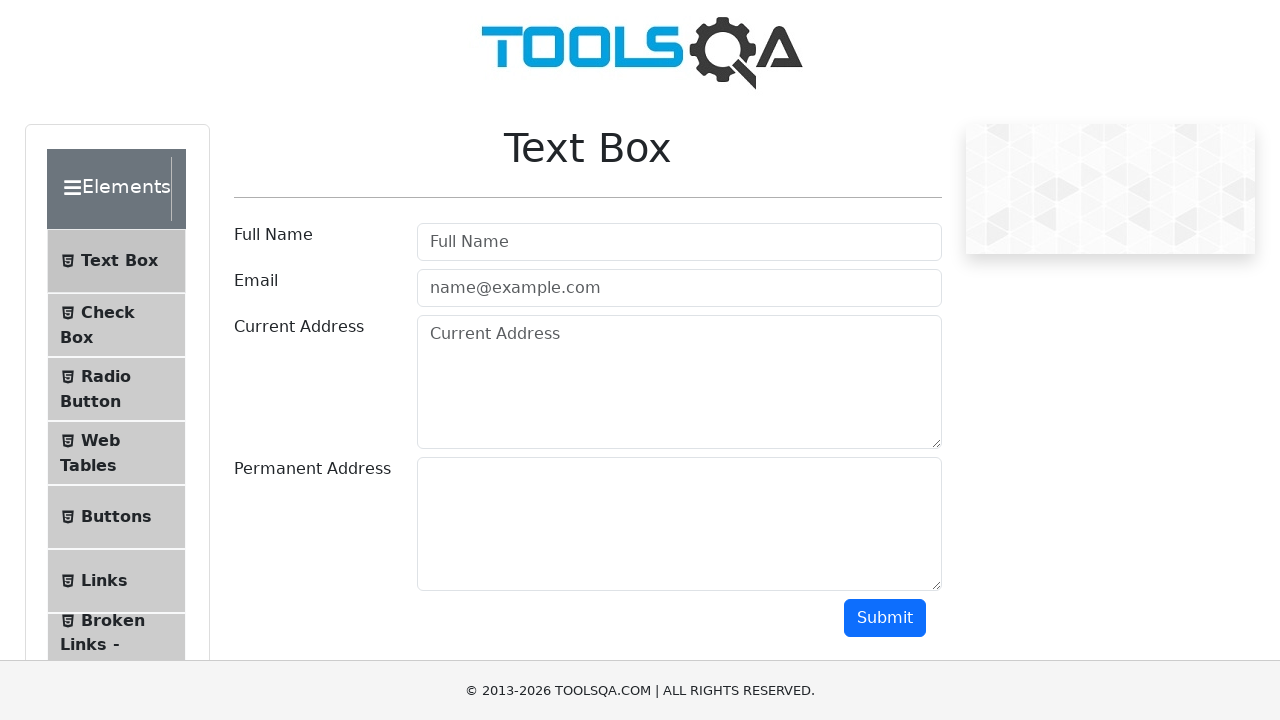

Waited for navigation to Text Box page
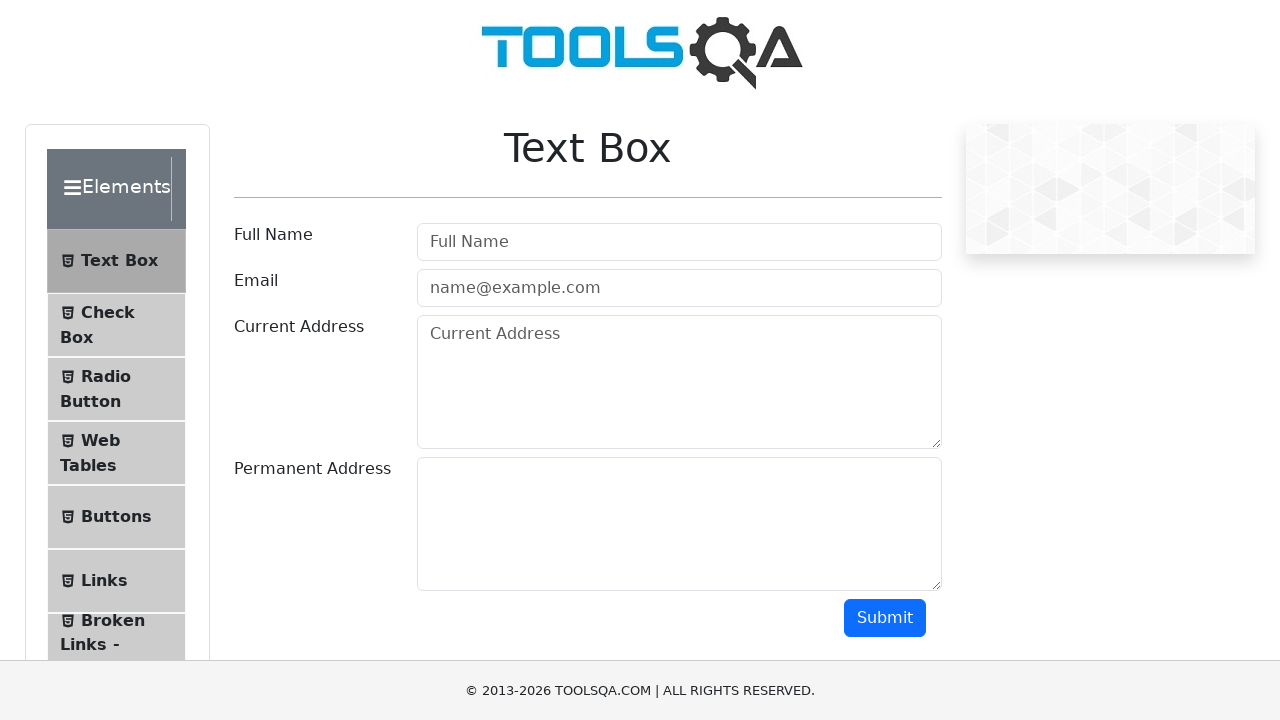

Entered 'John Doe' in the Full Name field on internal:attr=[placeholder="Full Name"i]
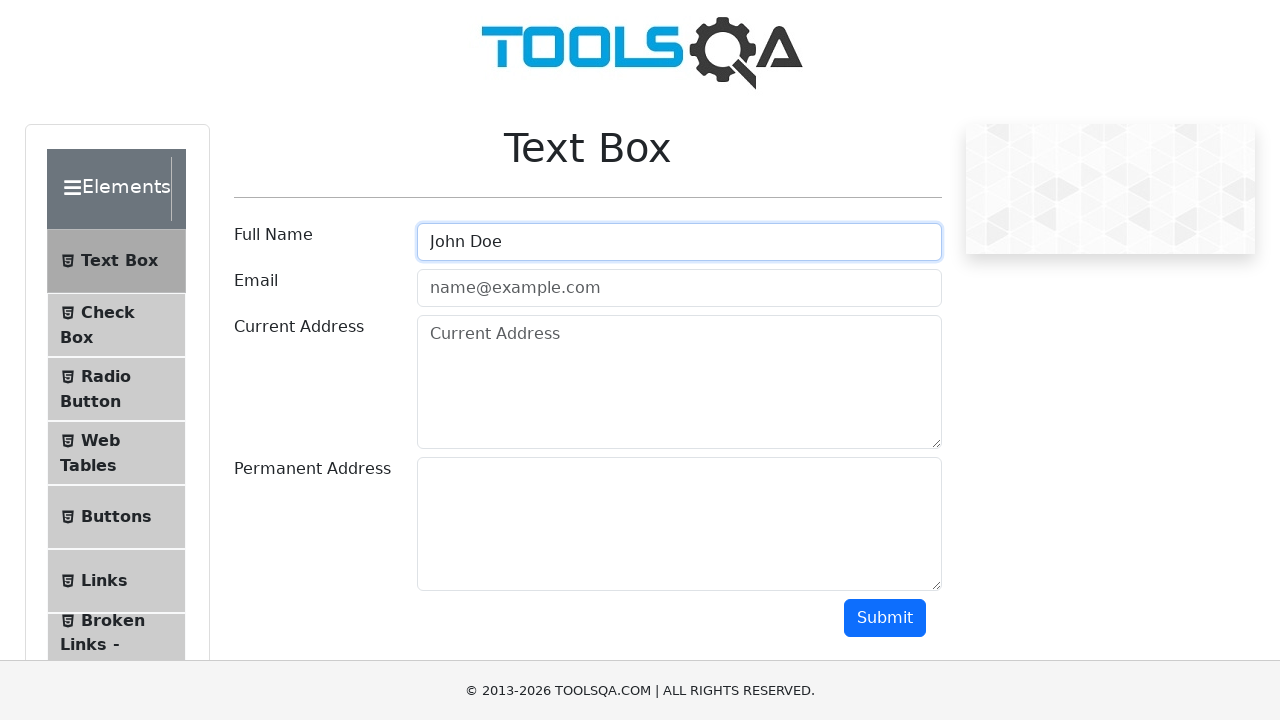

Clicked the Submit button at (885, 618) on internal:role=button[name="Submit"i]
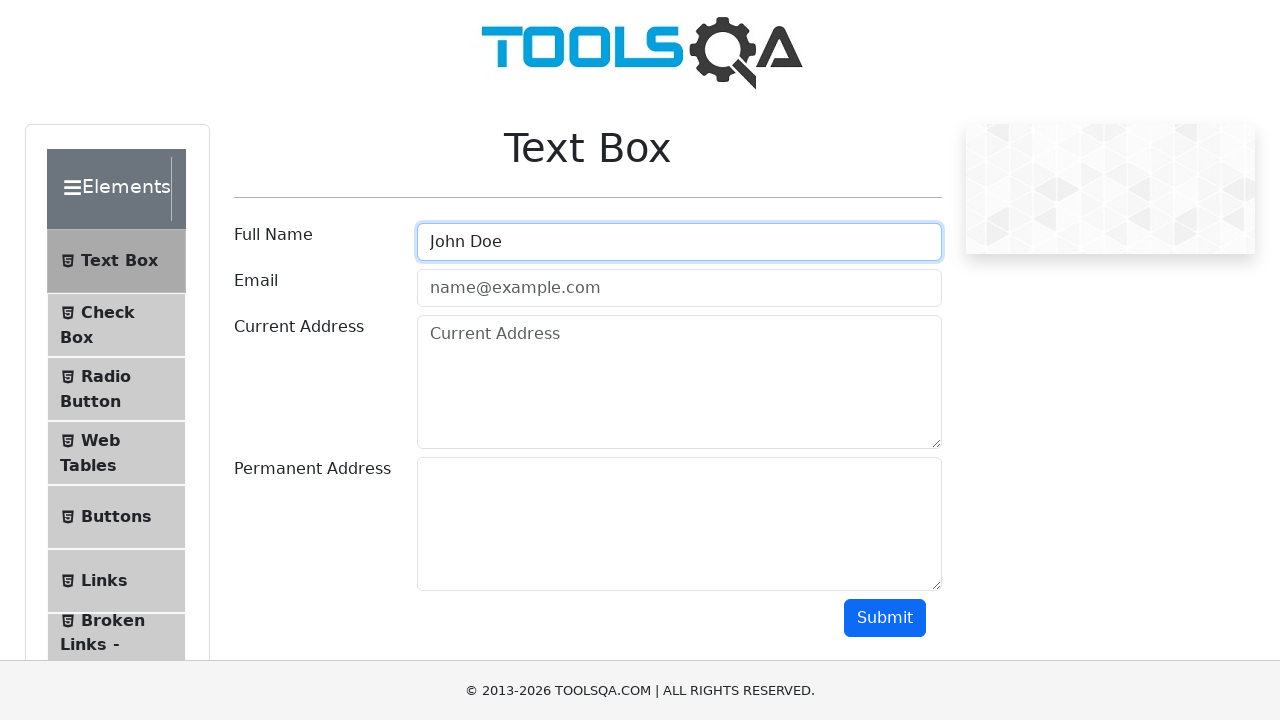

Verified that output shows 'Name:John Doe'
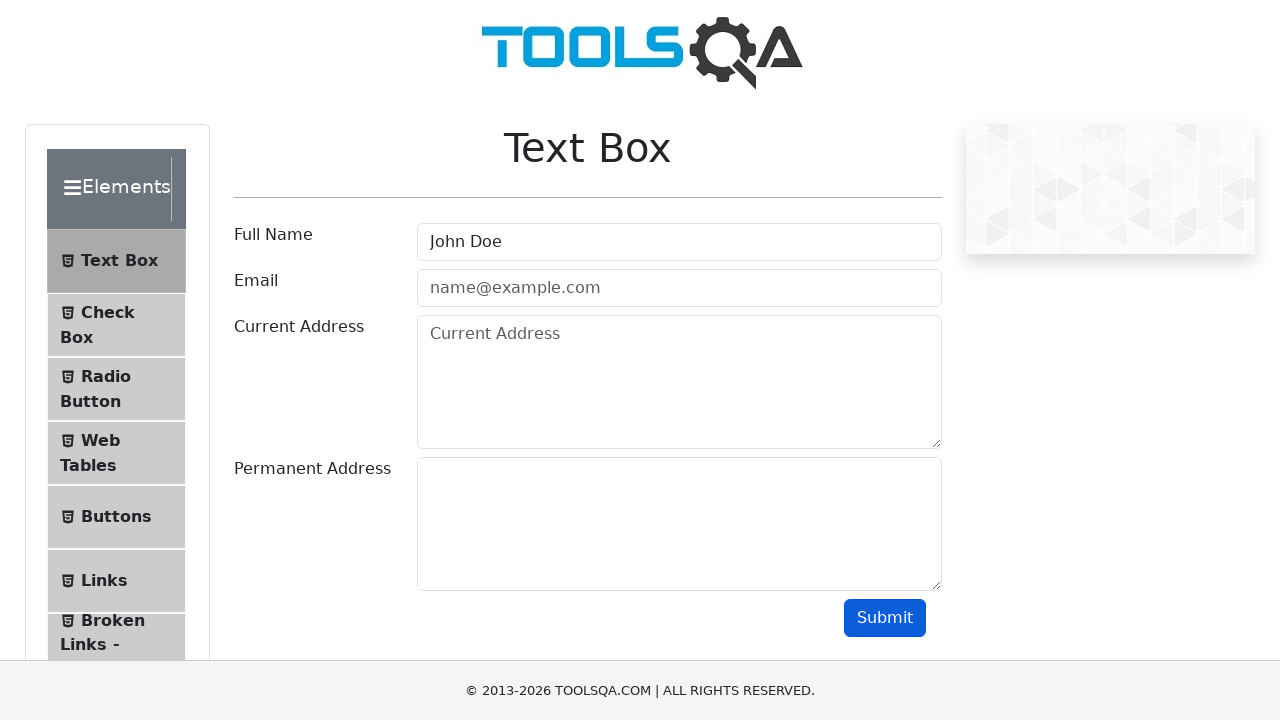

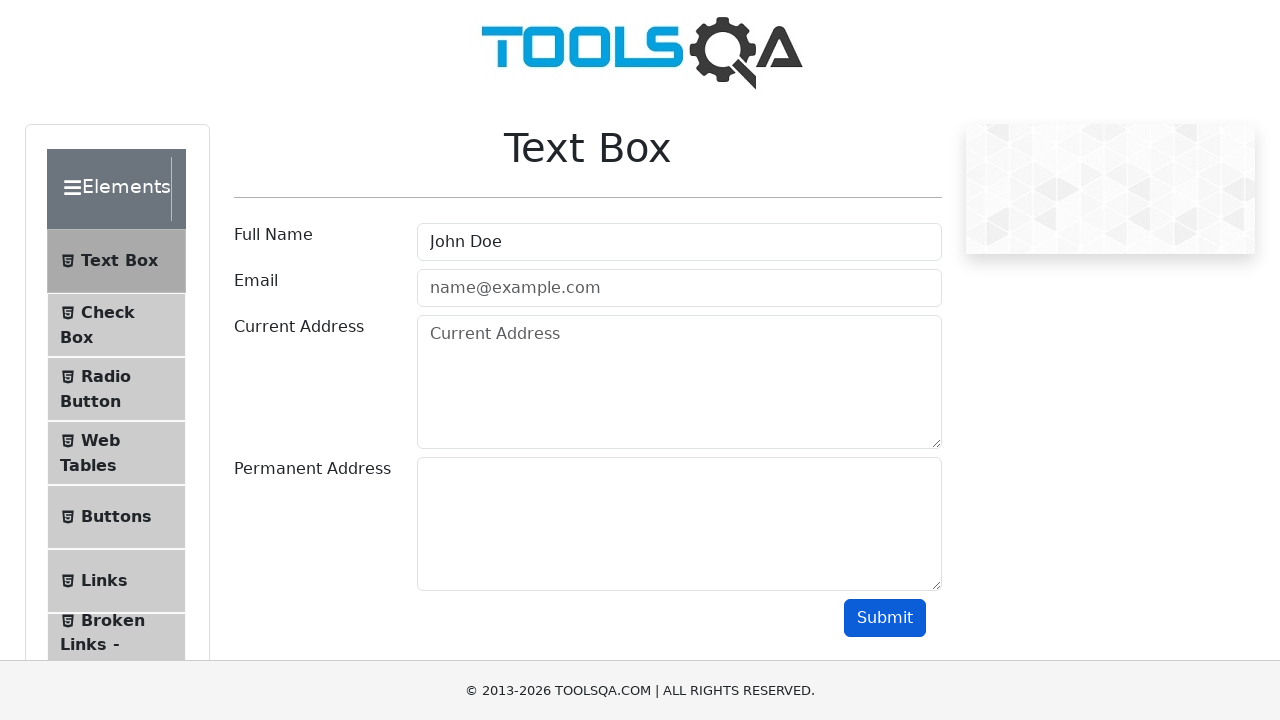